Tests window operations including opening a new tab, closing it, clicking replace window button, verifying logo visibility, and navigating back

Starting URL: https://practice-automation.com/window-operations/

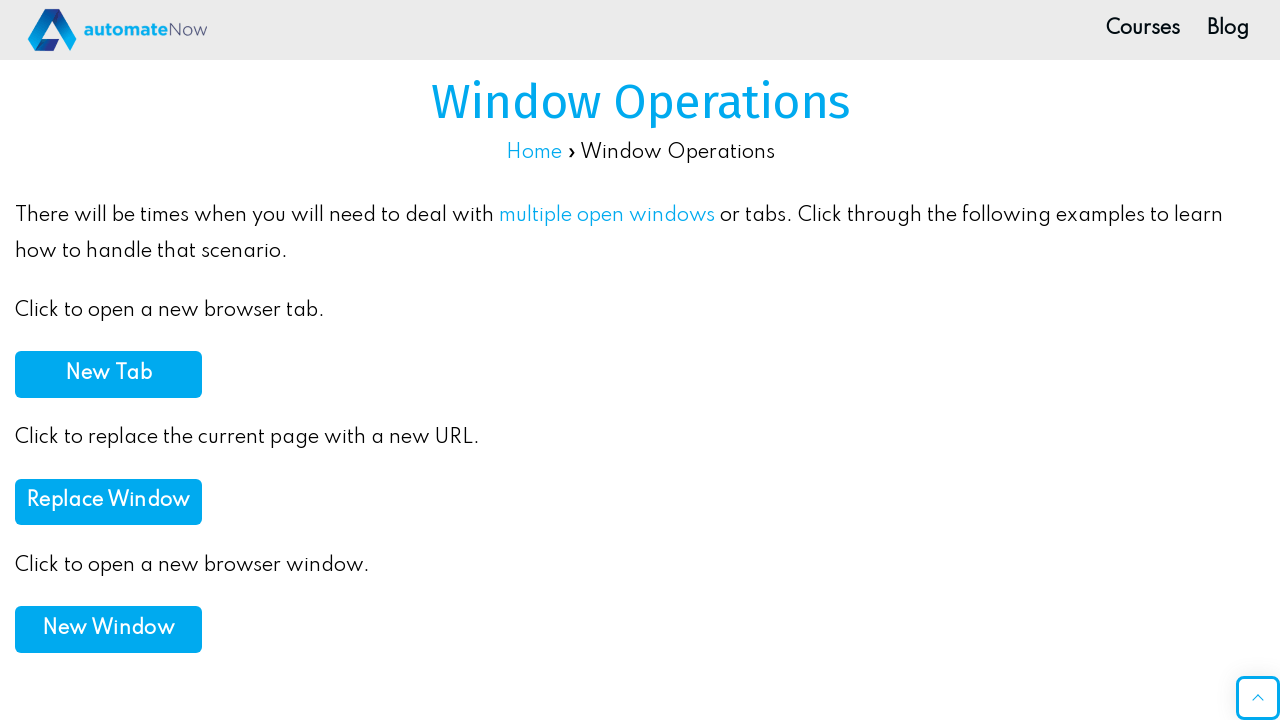

Clicked 'New Tab' button to open a new tab at (108, 374) on internal:role=button[name="New Tab"i]
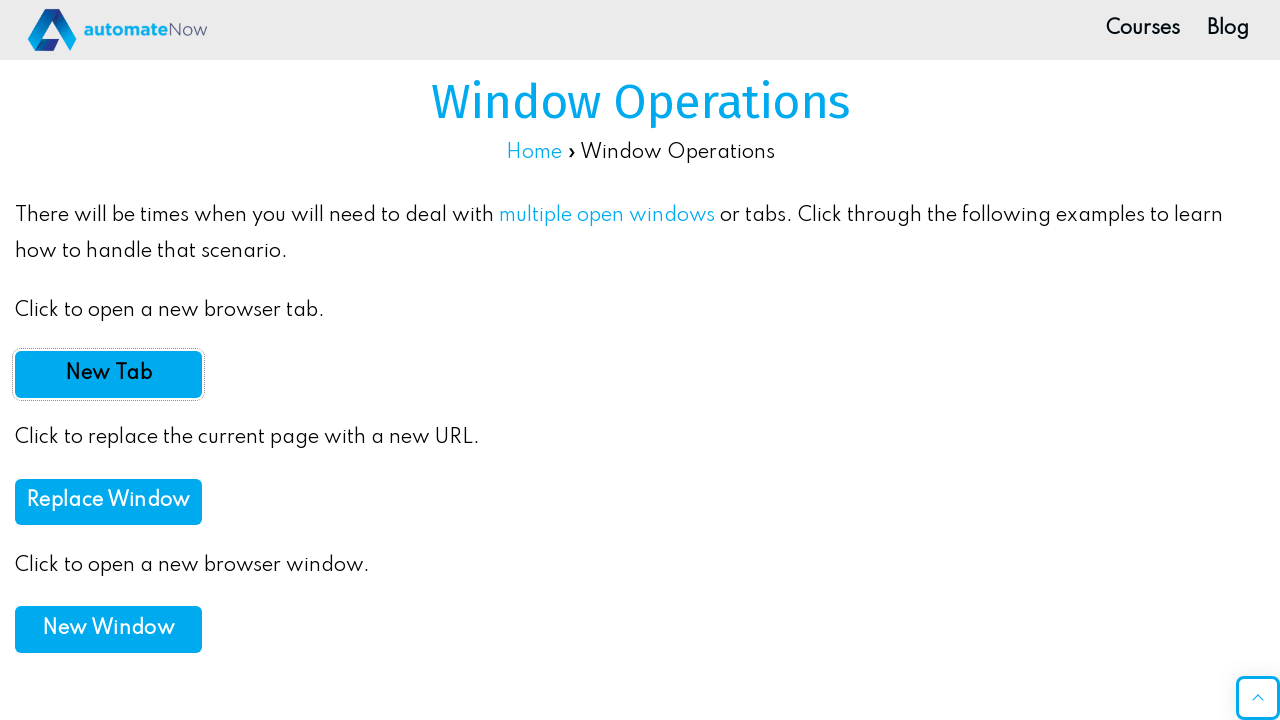

Waited 3 seconds for new tab to fully load
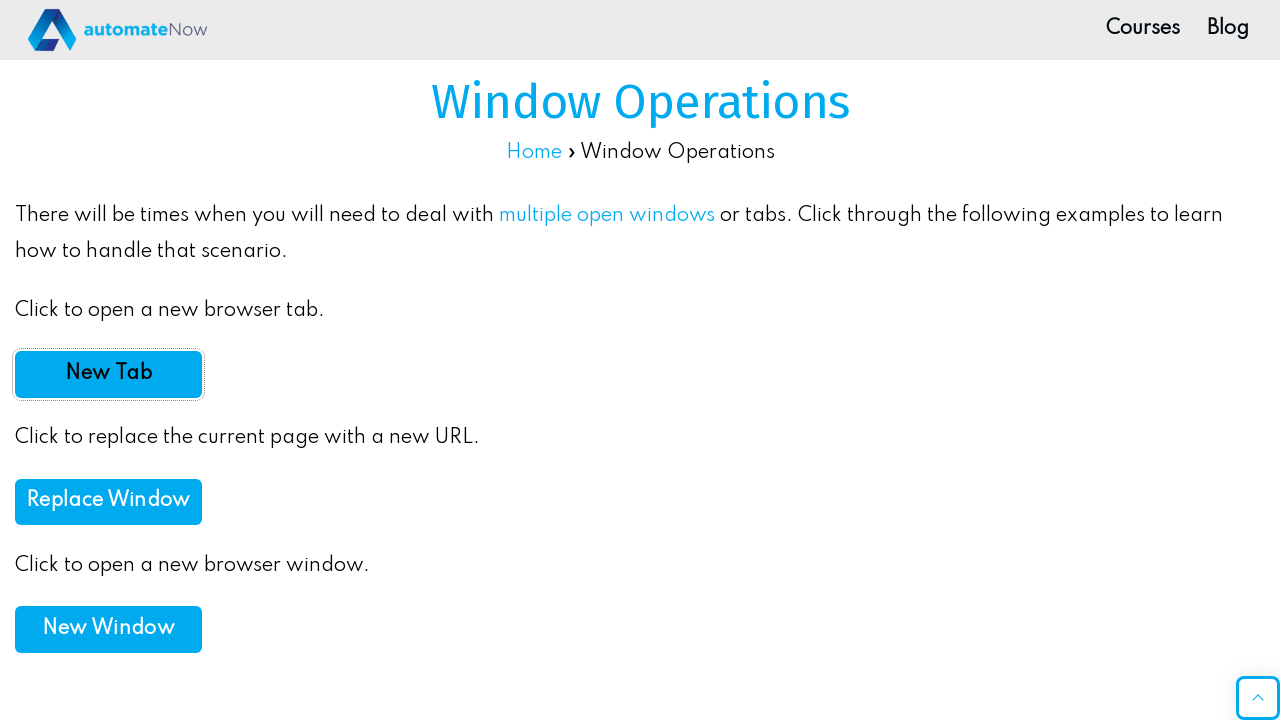

Closed new tab - 2 tabs were open
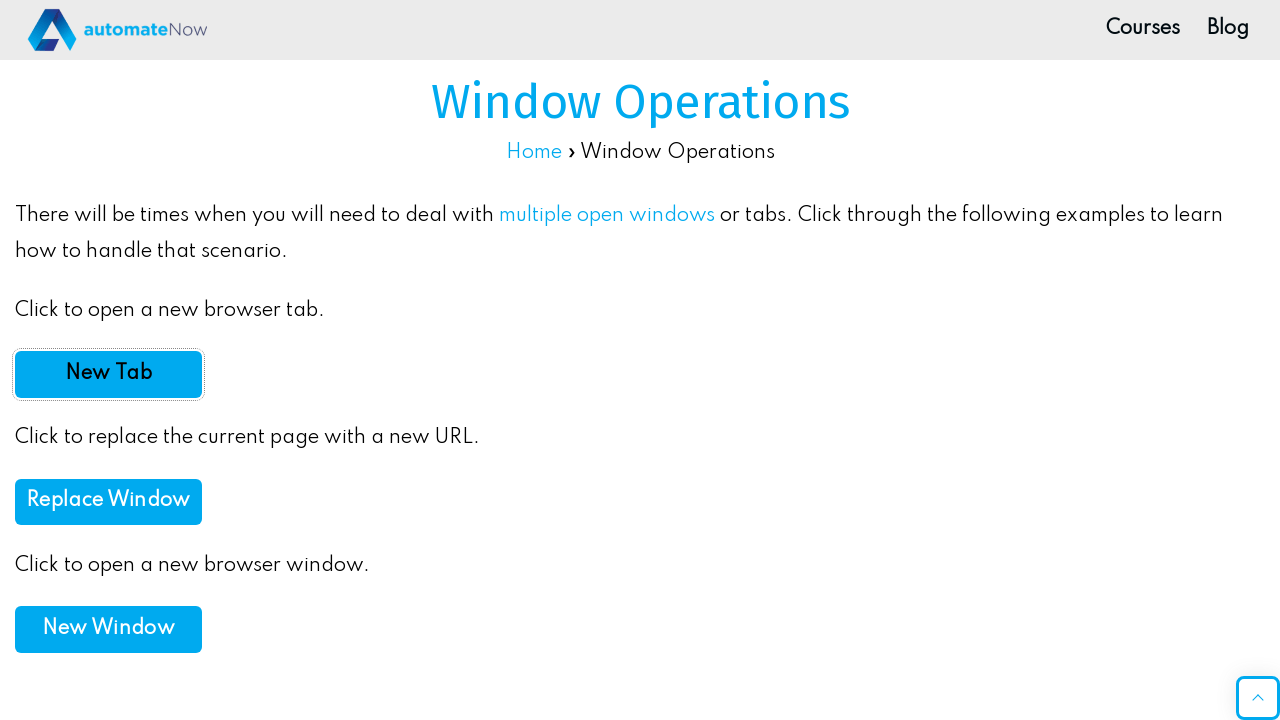

Clicked 'Replace Window' button at (108, 502) on internal:role=button[name="Replace Window"i]
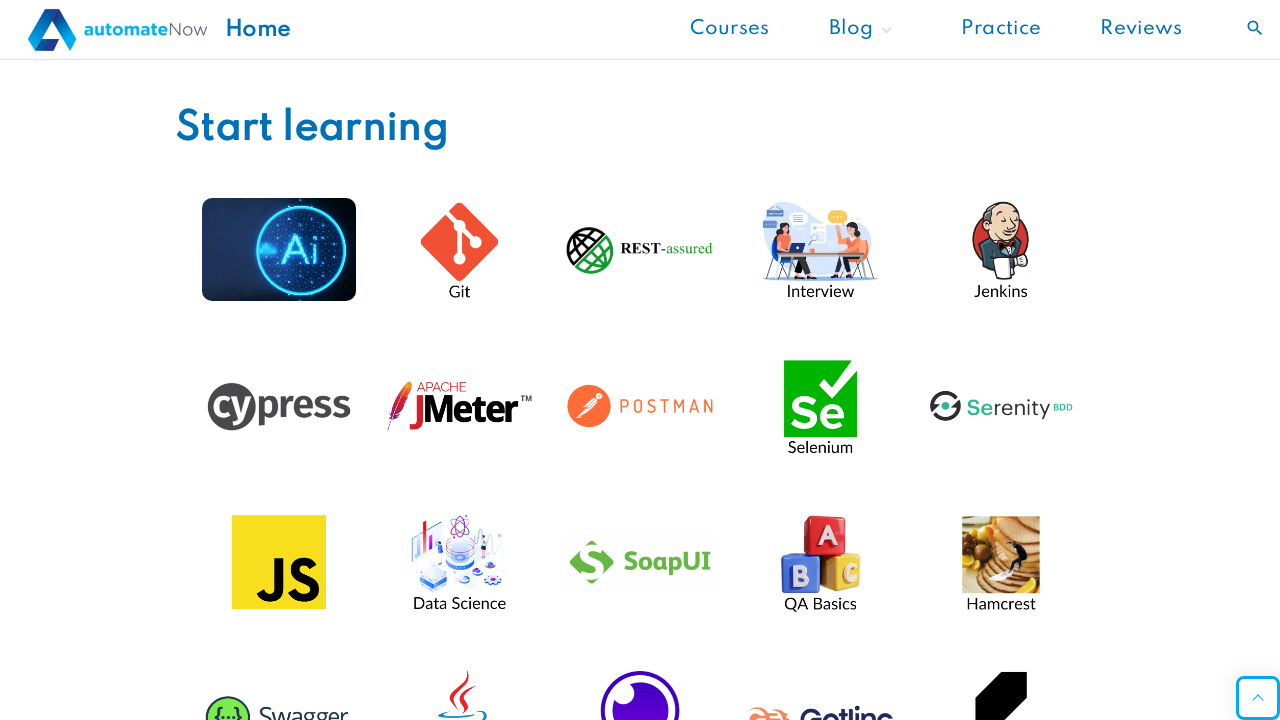

Logo became visible after window replacement
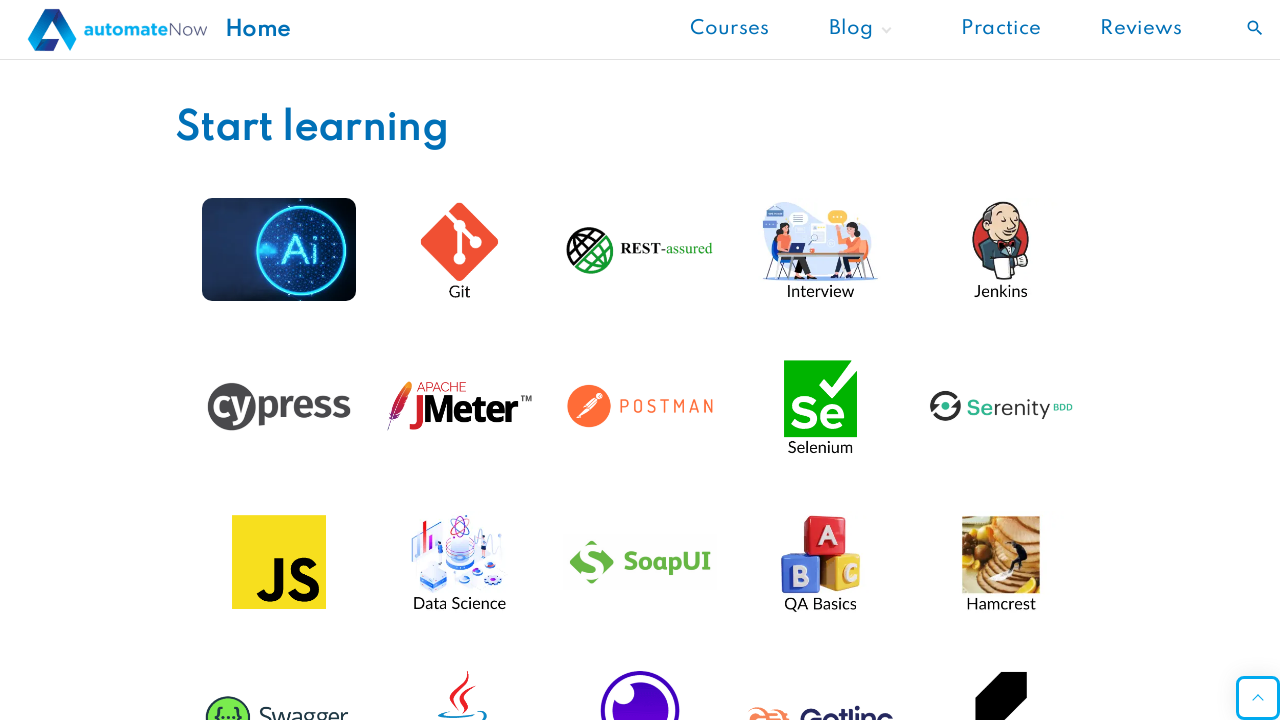

Navigated back to previous page
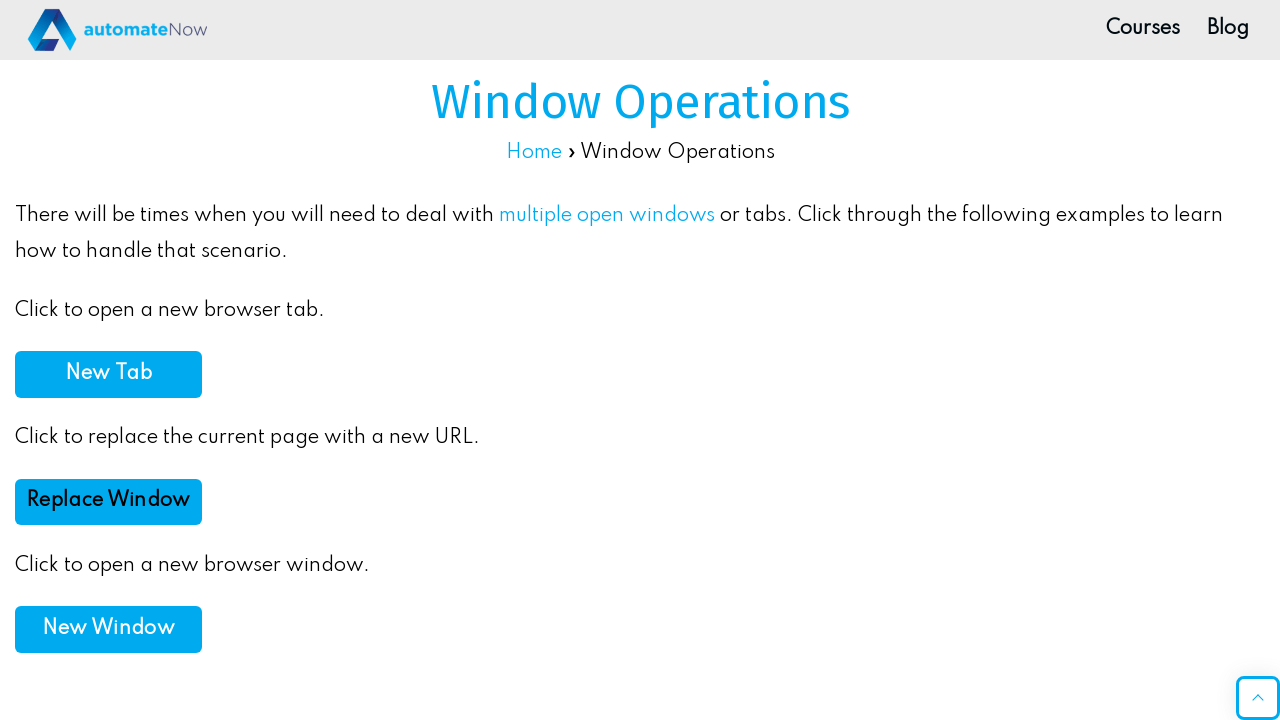

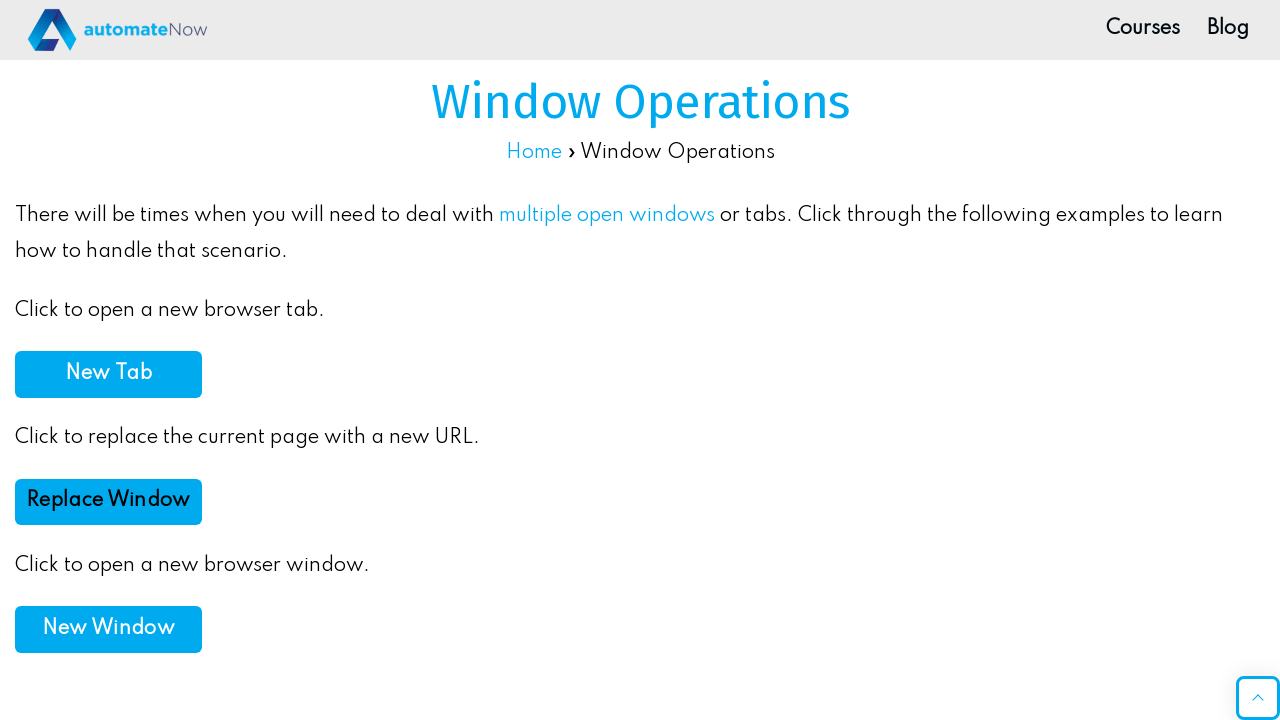